Tests clicking a show button to reveal hidden text, verifies the text content, then clicks a hide button

Starting URL: https://kristinek.github.io/site/examples/actions

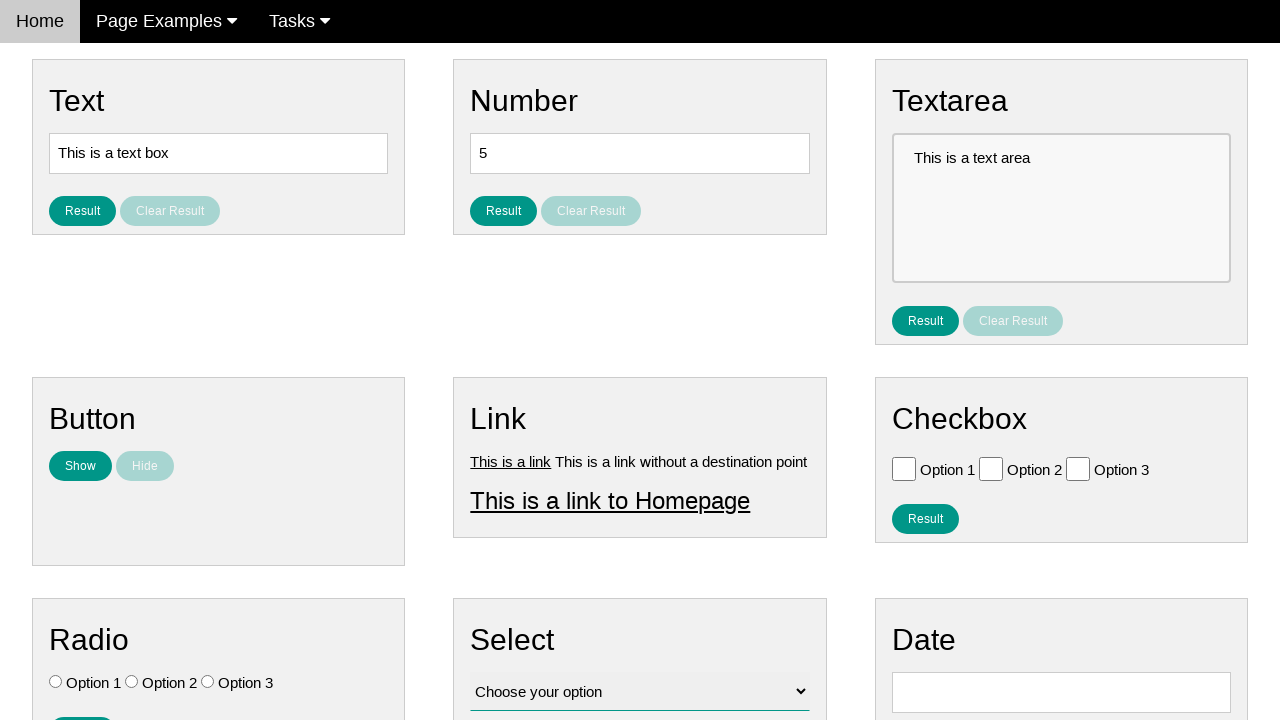

Navigated to actions example page
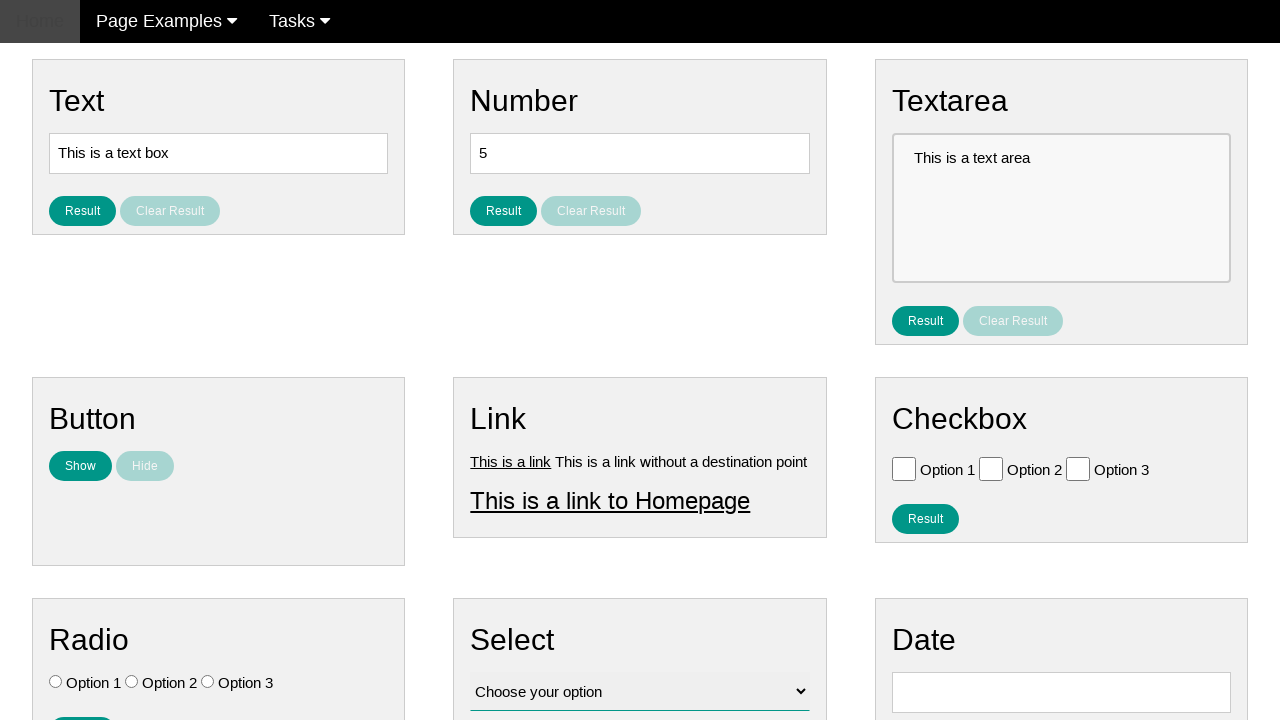

Clicked show button to reveal hidden text at (80, 466) on #show_text
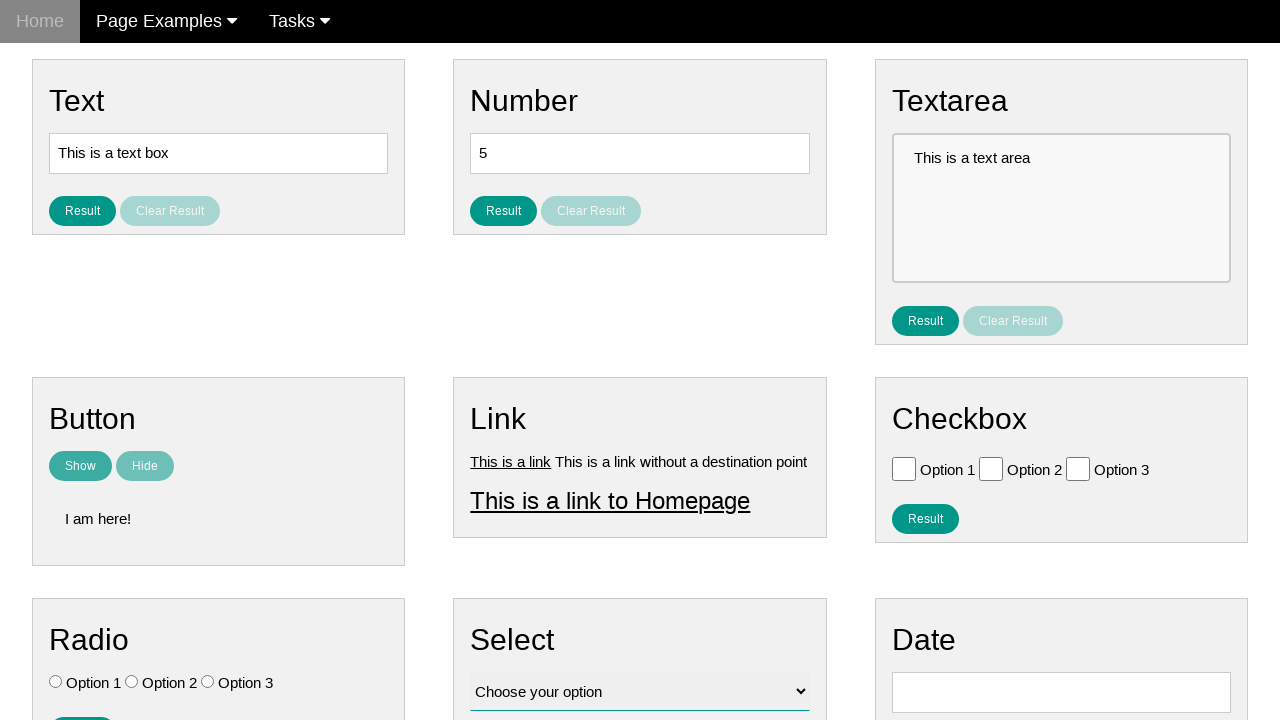

Hidden text appeared on the page
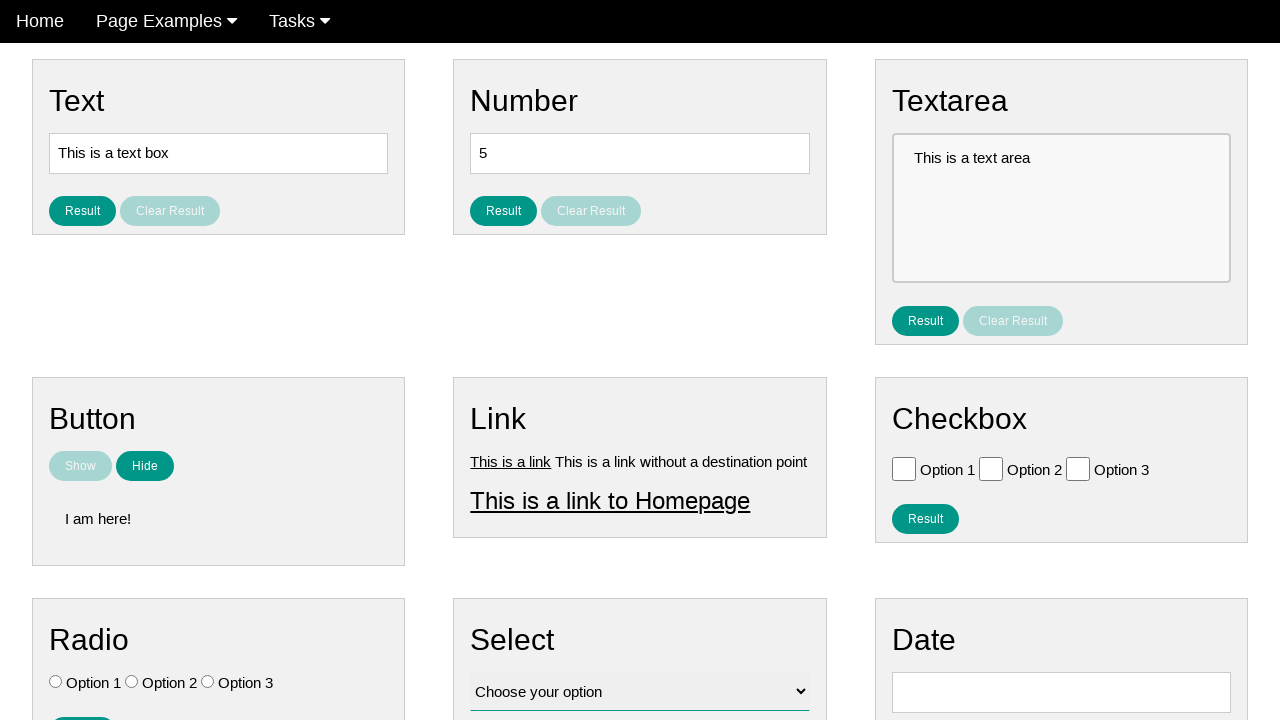

Verified text content is 'I am here!'
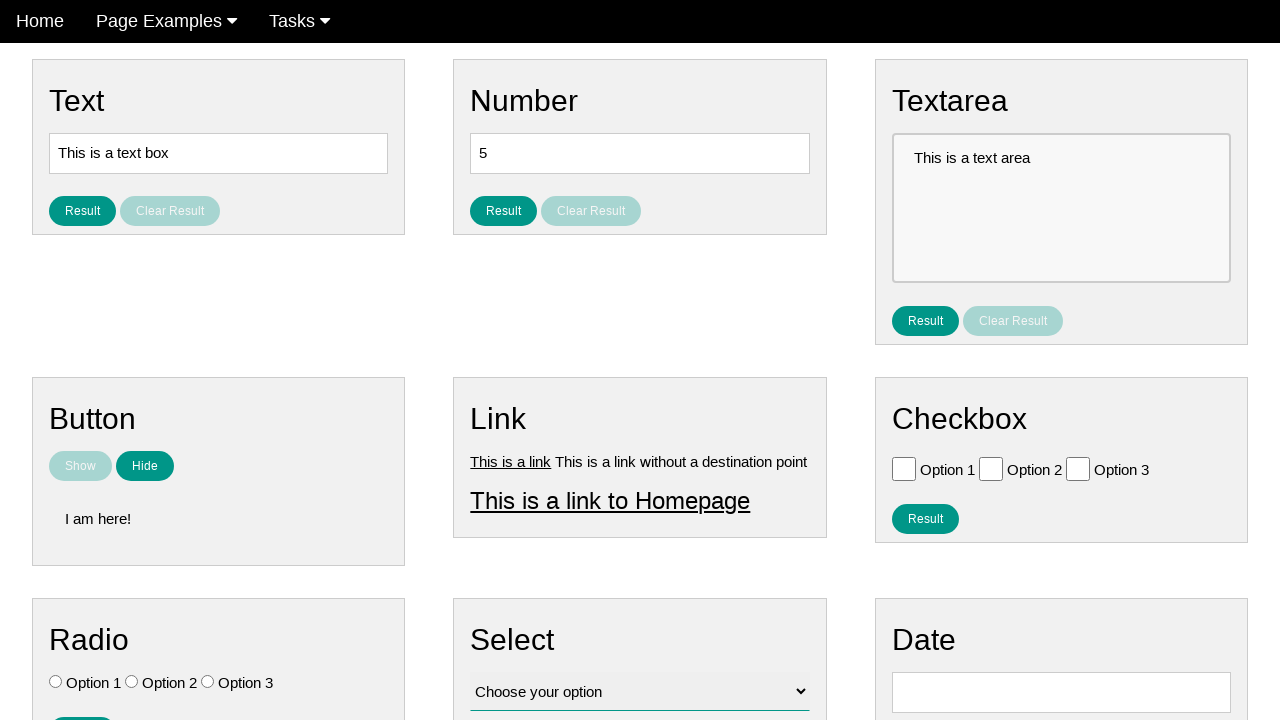

Clicked hide button to conceal the text at (145, 466) on [name='hide_text']
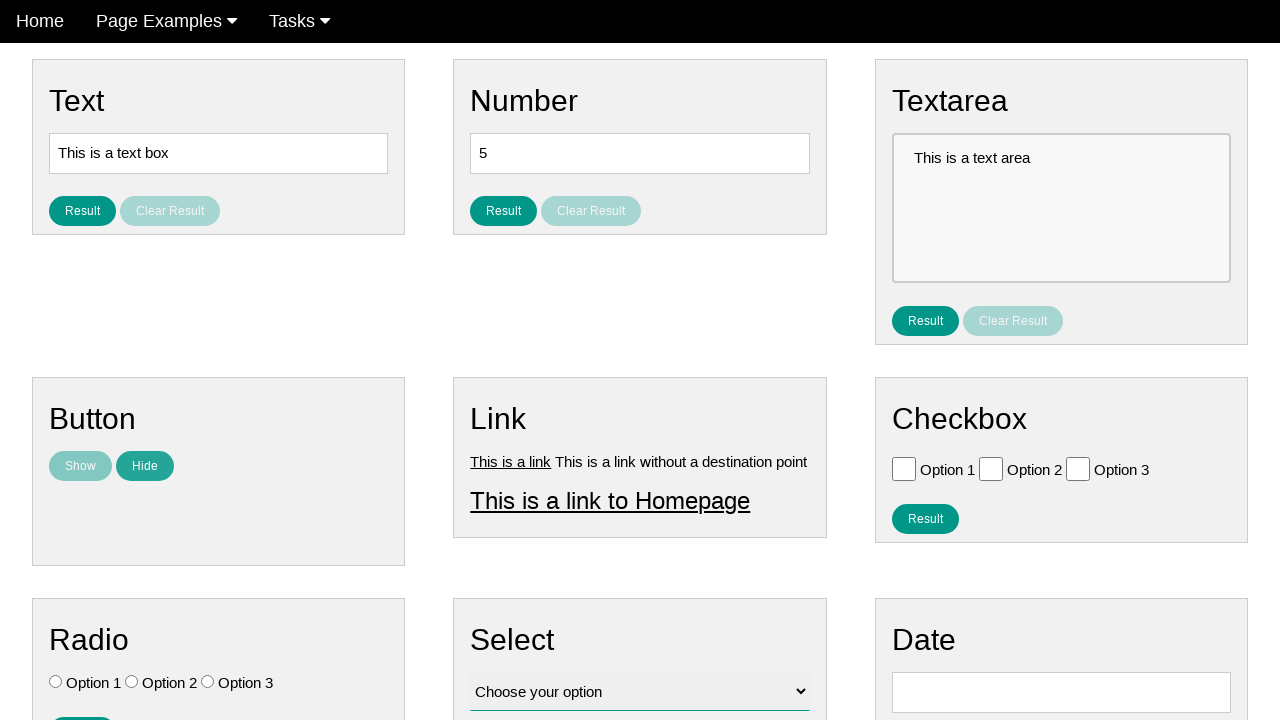

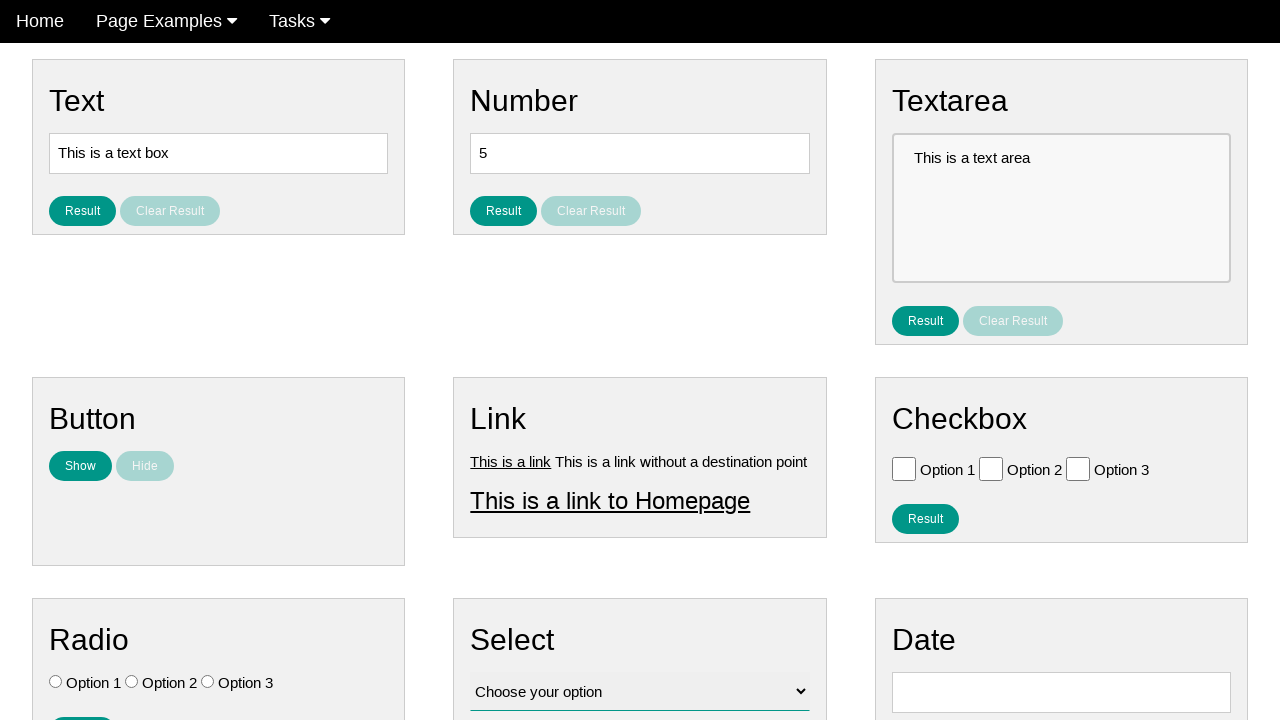